Tests drag and drop functionality by dragging an element and dropping it into a target container, then verifies the drop was successful

Starting URL: https://selenium08.blogspot.com/2020/01/drag-drop.html

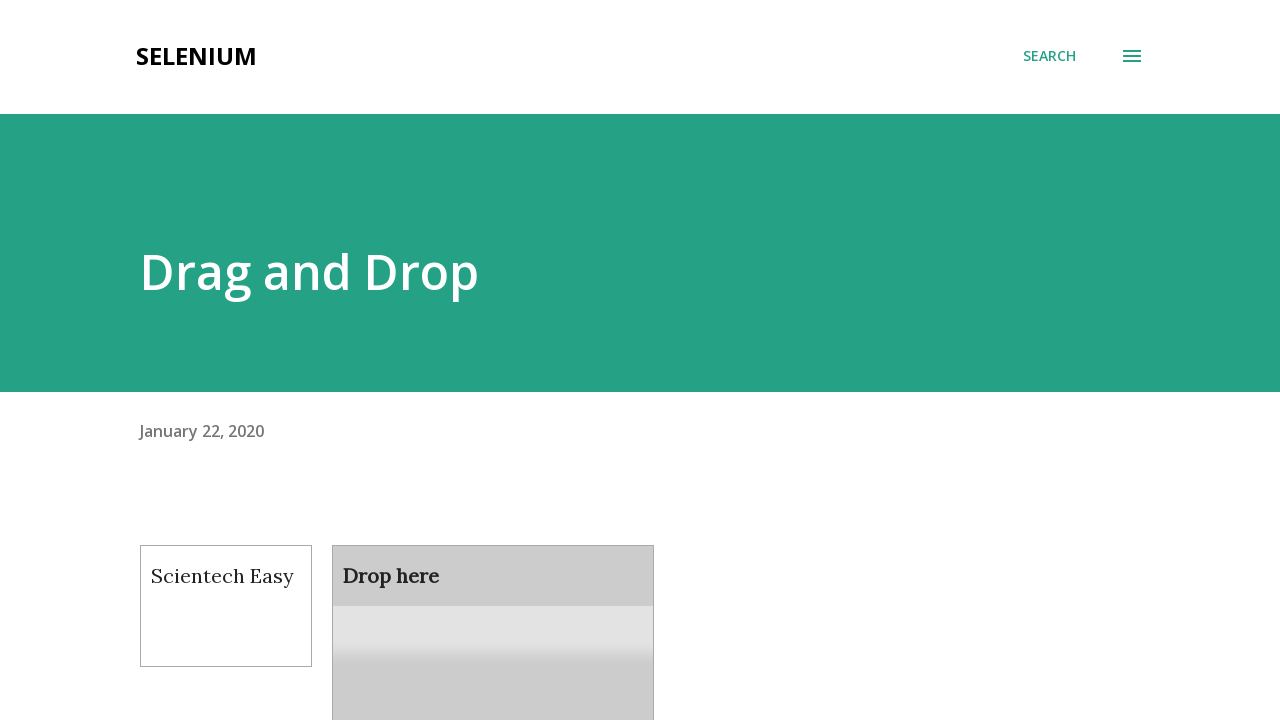

Scrolled down 350 pixels to make drag and drop elements visible
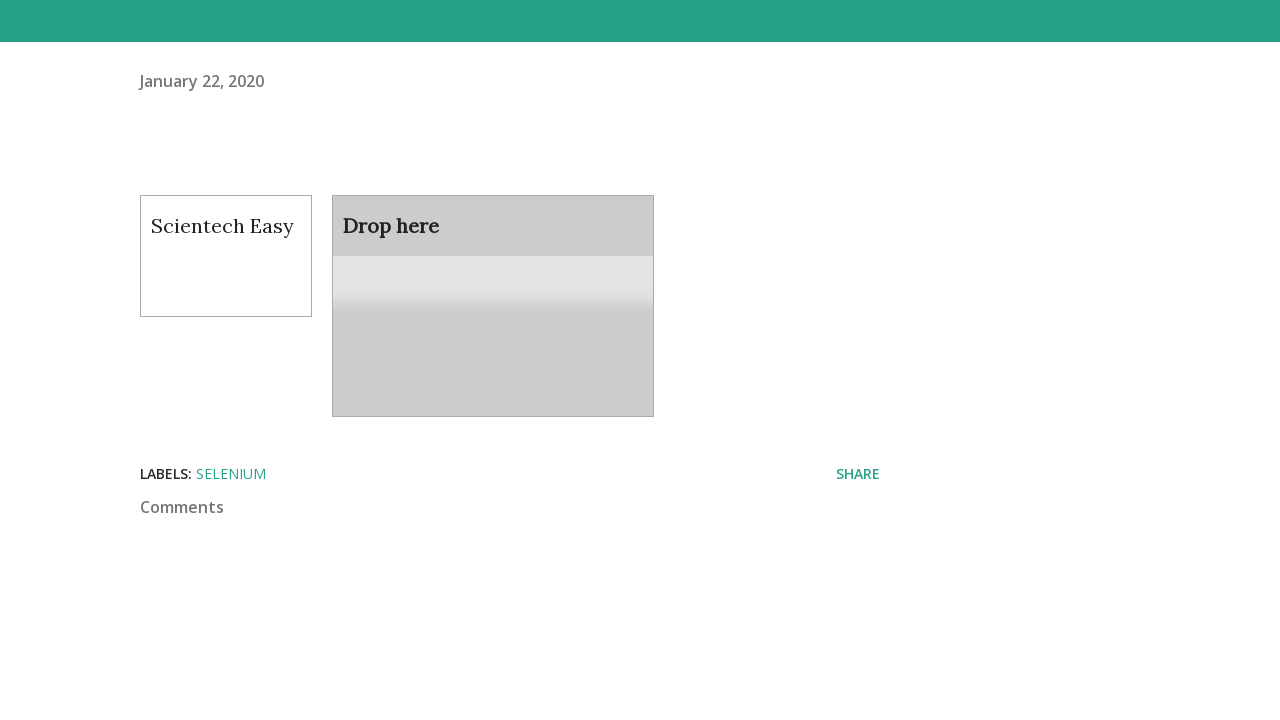

Located the draggable element with id 'draggable'
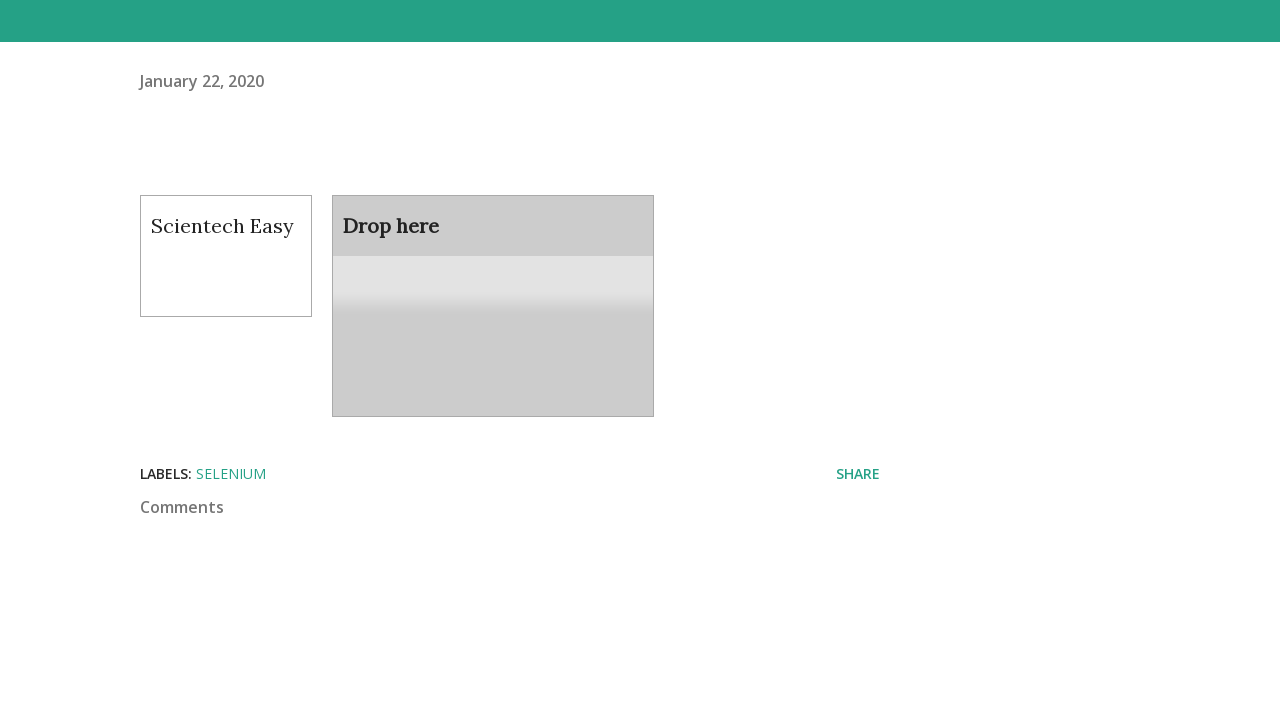

Located the drop target element with id 'droppable'
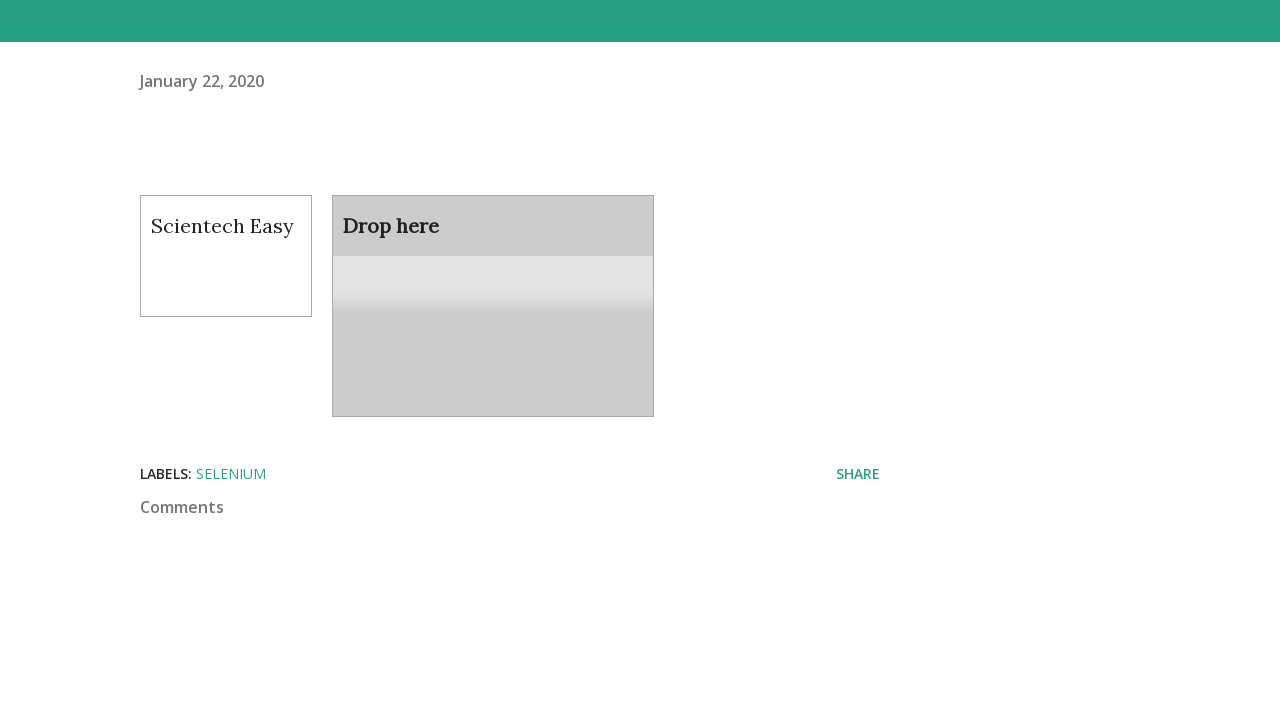

Performed drag and drop operation, dragging element into target container at (493, 306)
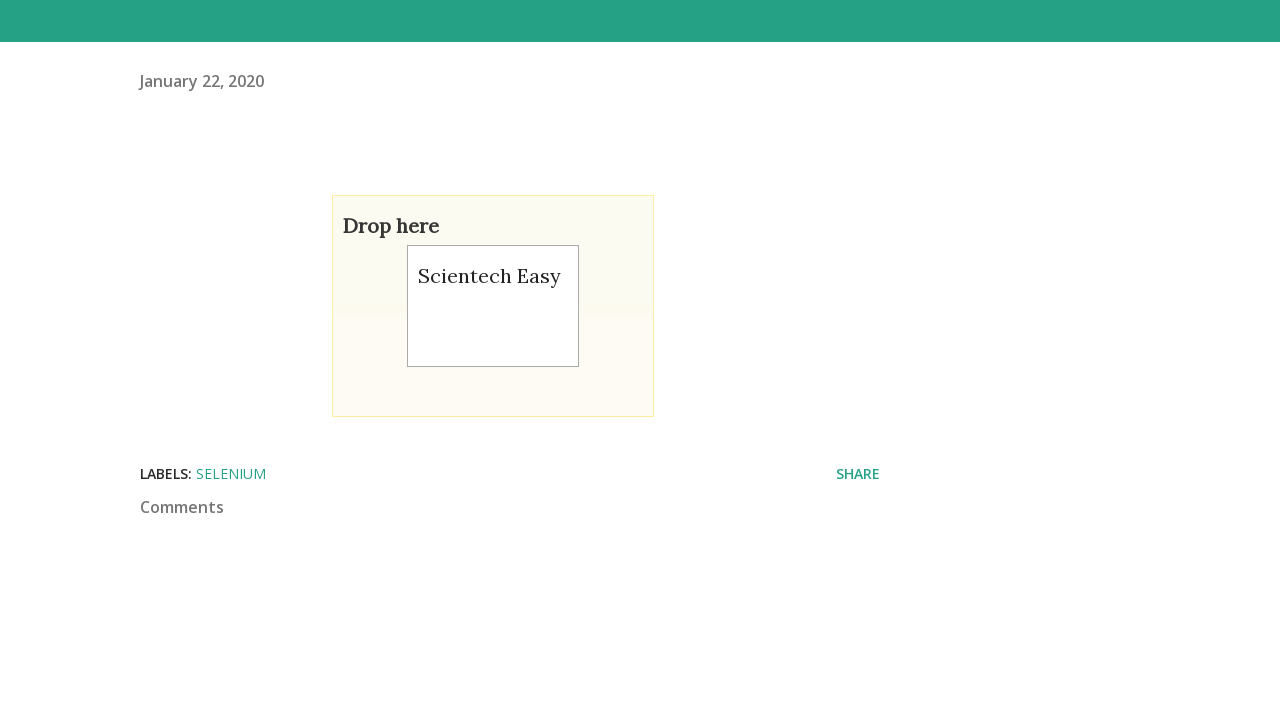

Retrieved text content from drop target to verify successful drop
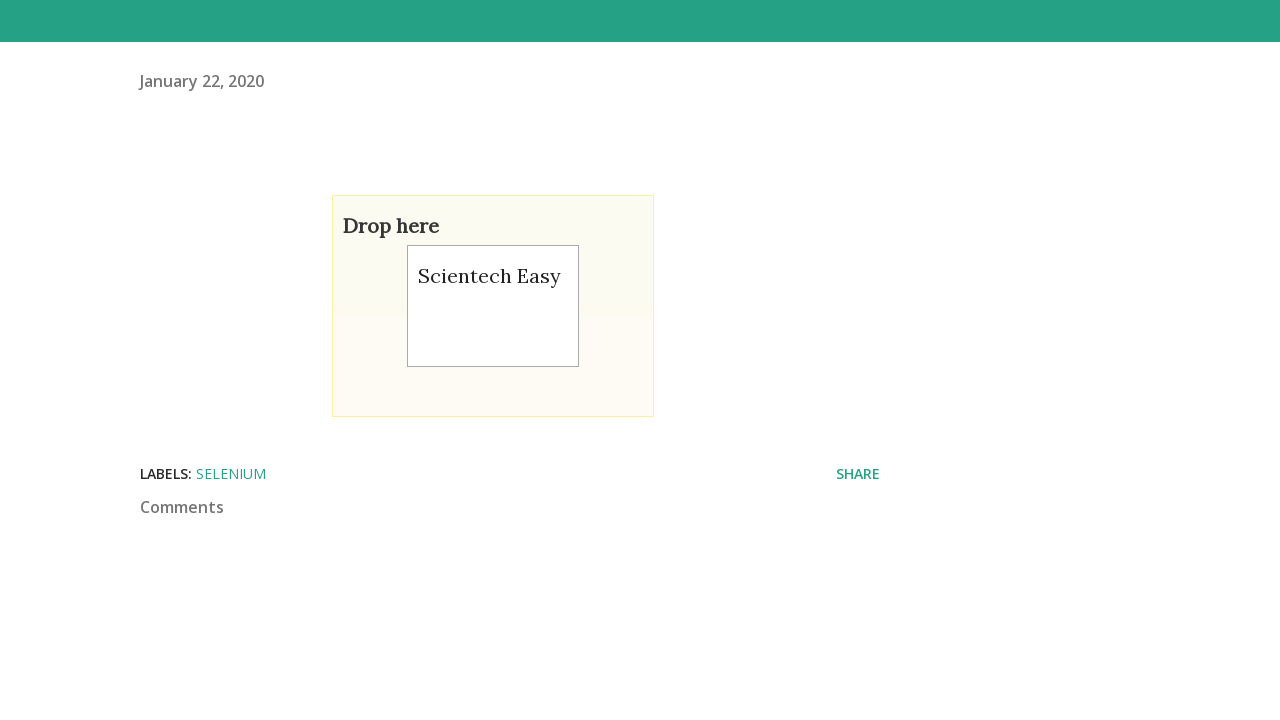

Set expected text 'Scientech Easy' for verification
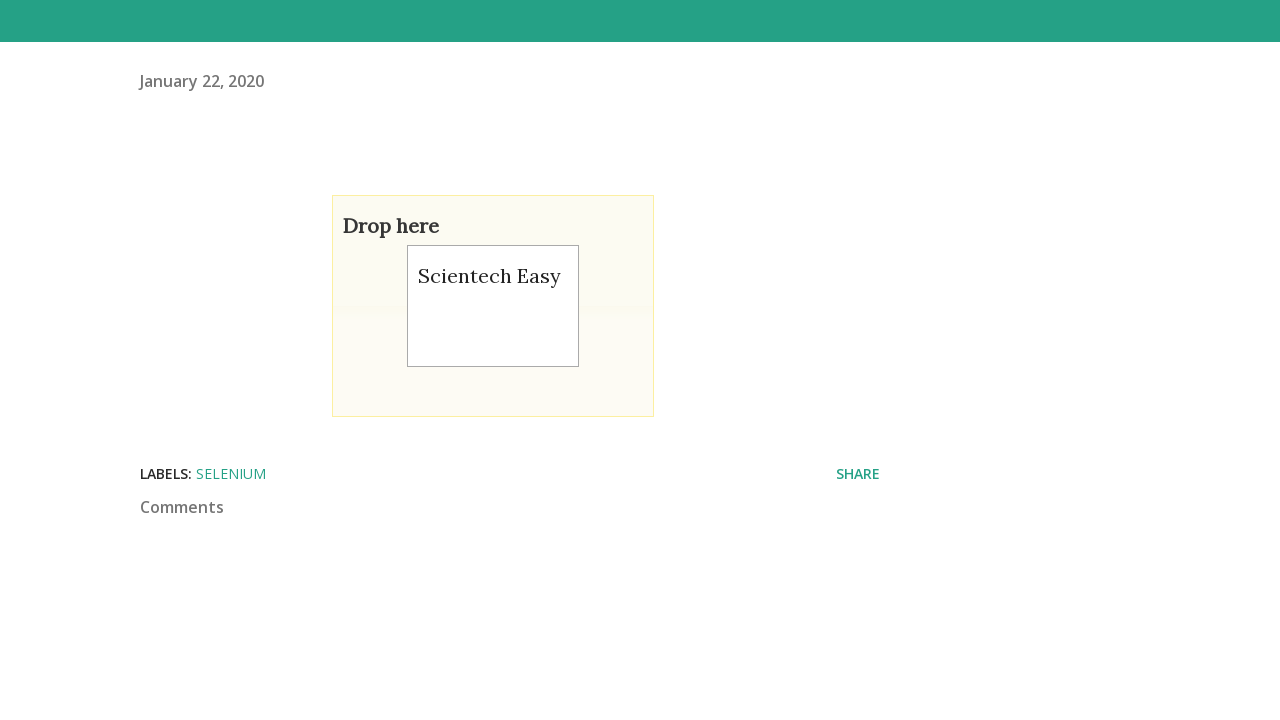

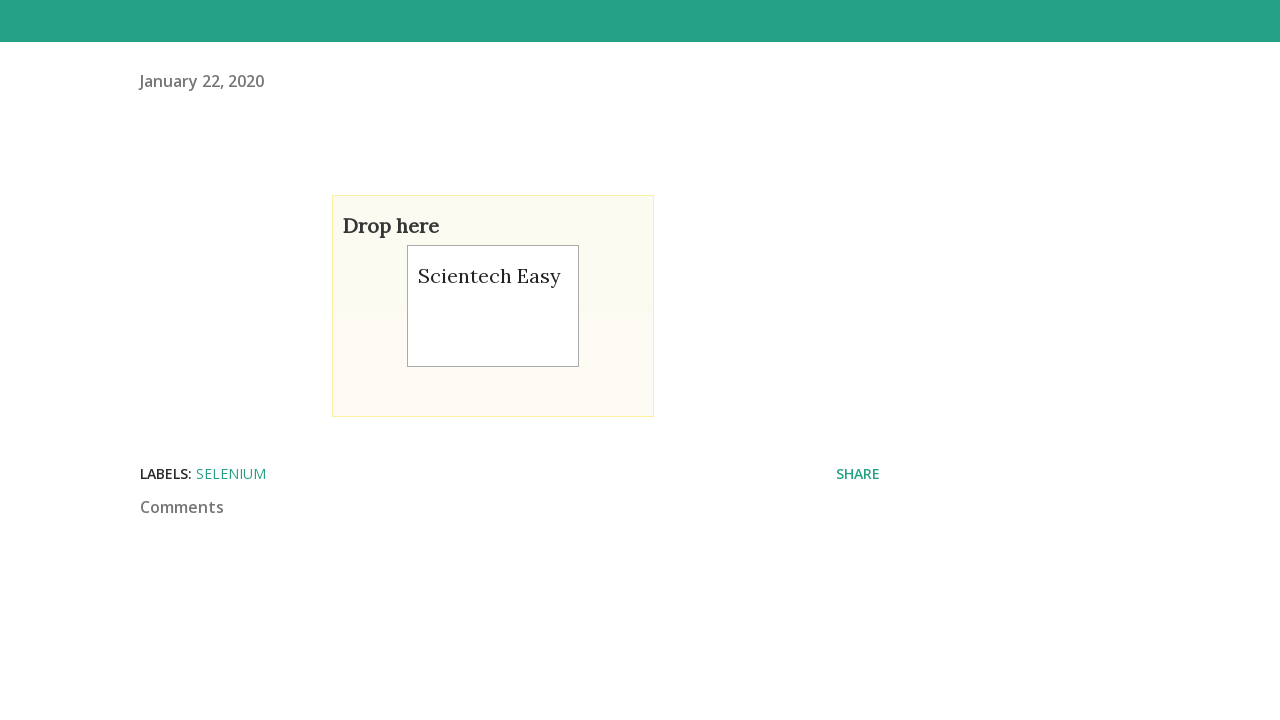